Tests right-click context menu functionality by right-clicking an element, hovering over Quit option, and clicking it

Starting URL: http://swisnl.github.io/jQuery-contextMenu/demo.html

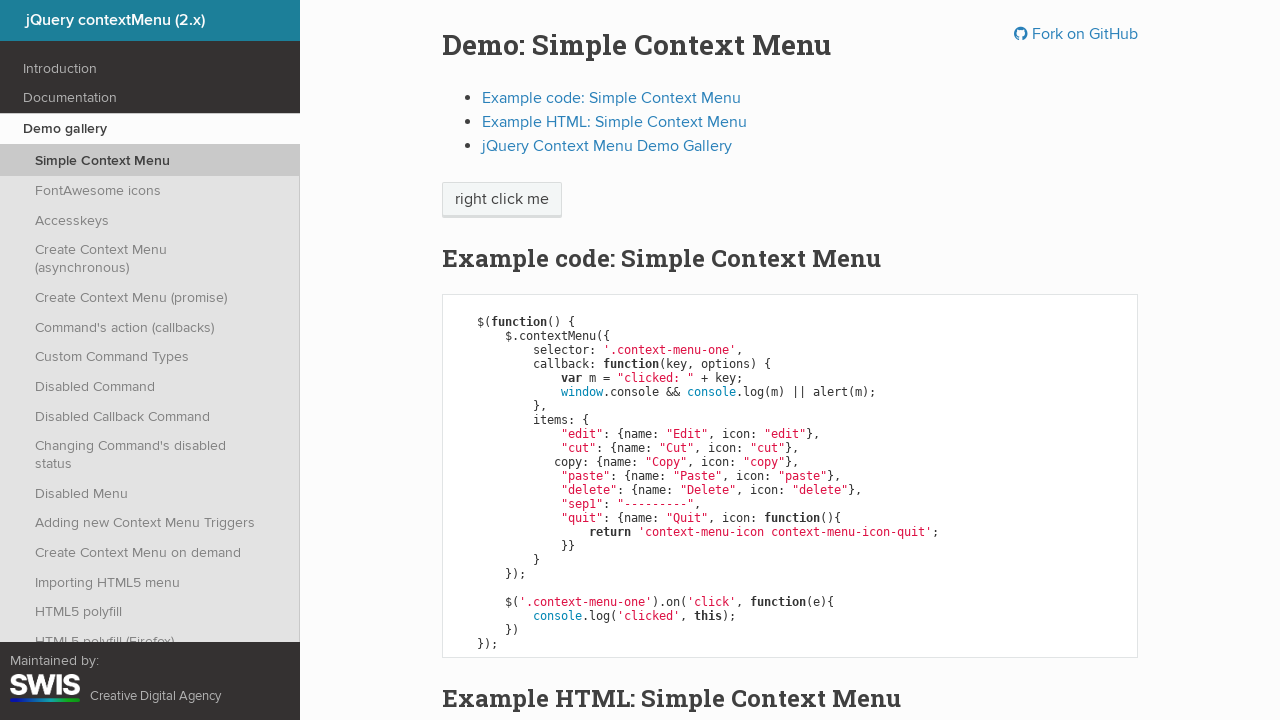

Right-clicked on 'right click me' element to open context menu at (502, 200) on //span[text()='right click me']
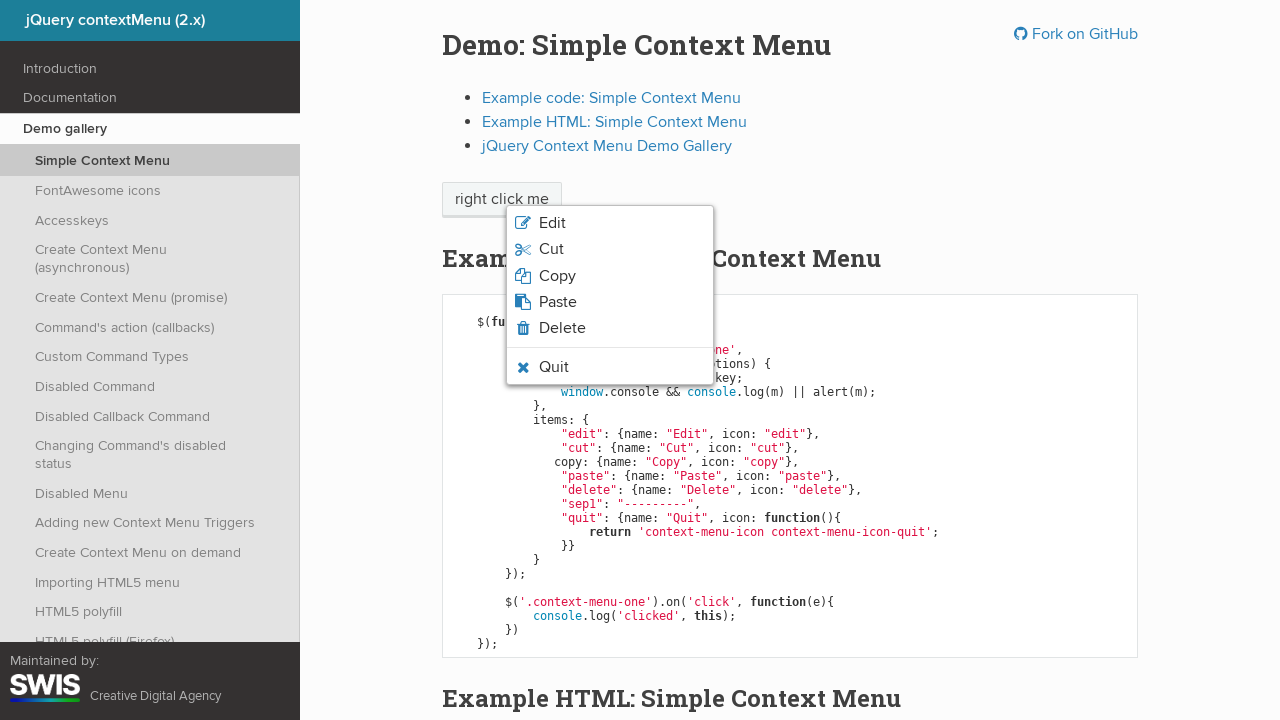

Hovered over 'Quit' option in context menu at (554, 367) on xpath=//span[text()='Quit']
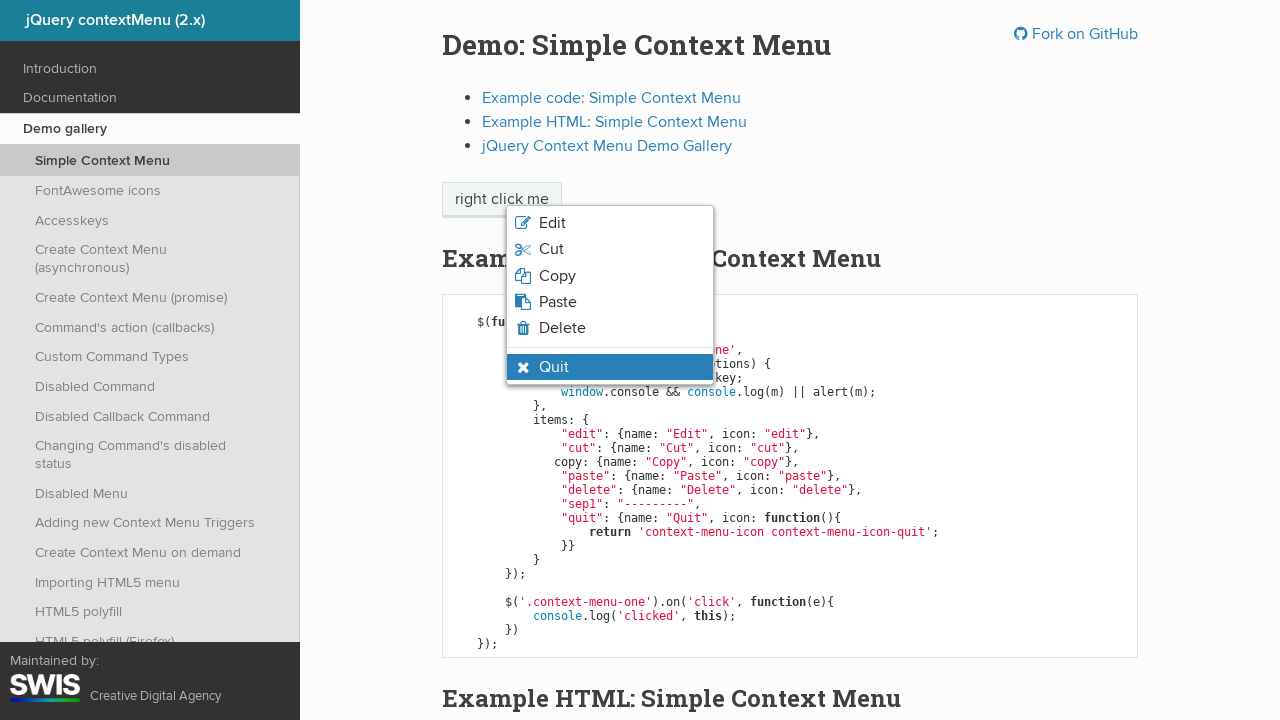

Clicked 'Quit' option from context menu at (554, 367) on xpath=//span[text()='Quit']
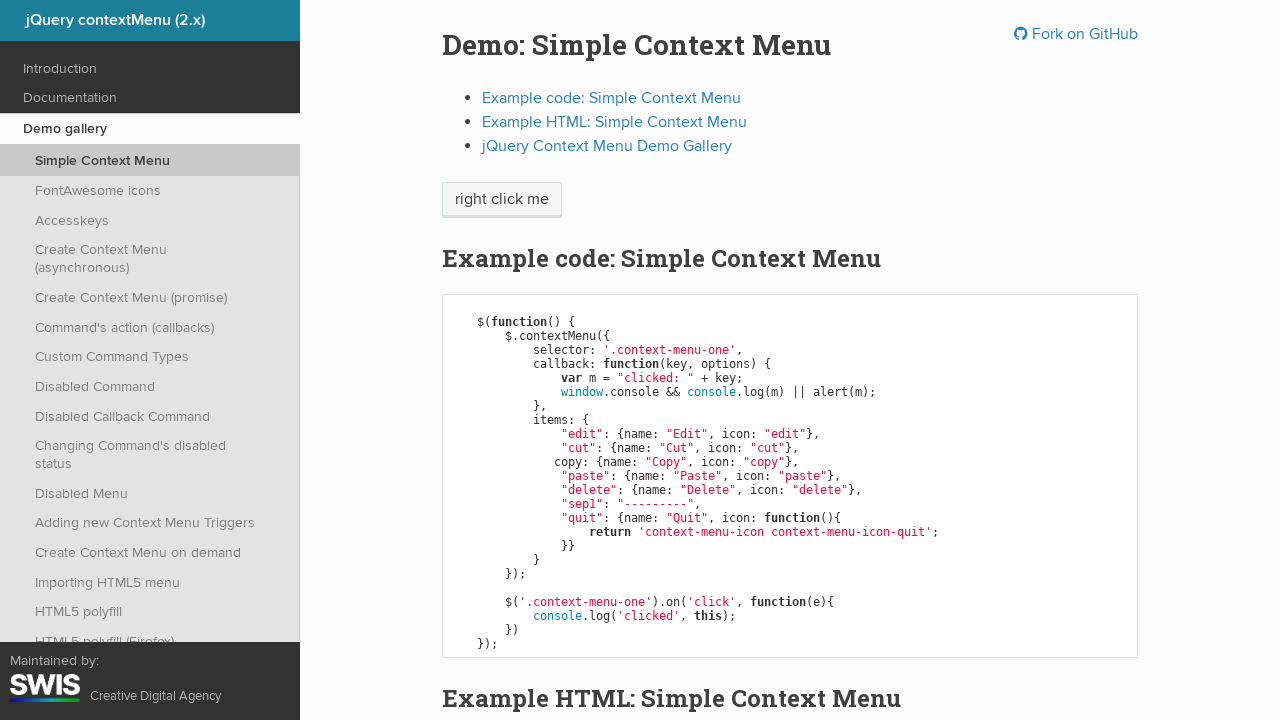

Set up alert dialog handler to accept dialogs
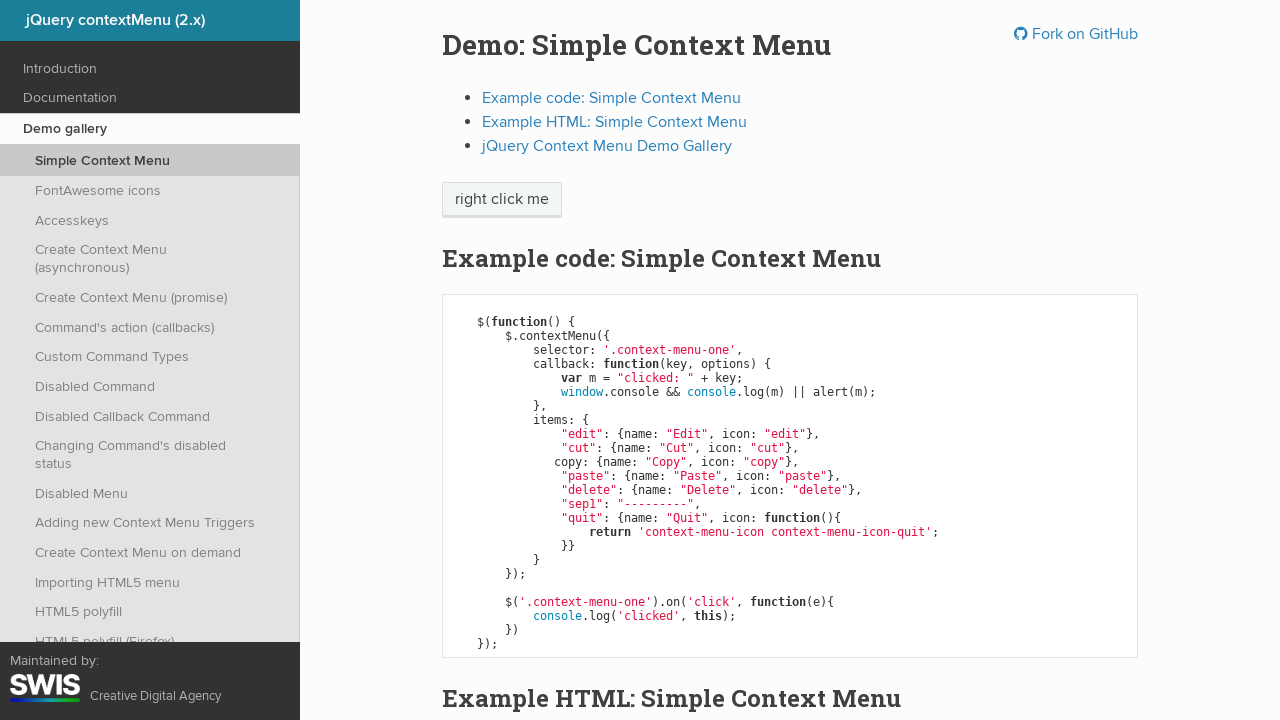

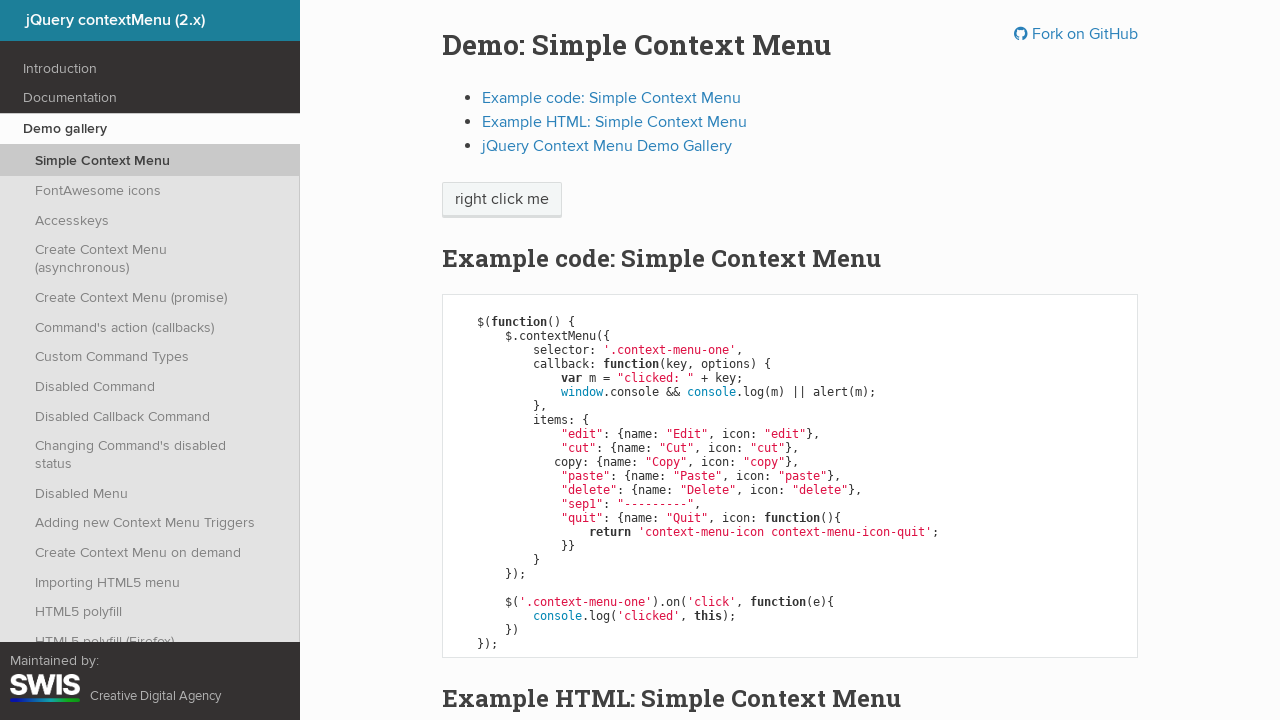